Navigates to ESPN website, retrieves the page title, and conditionally navigates to NFL.com based on title comparison. Tests basic page navigation and title verification.

Starting URL: http://www.espn.com/

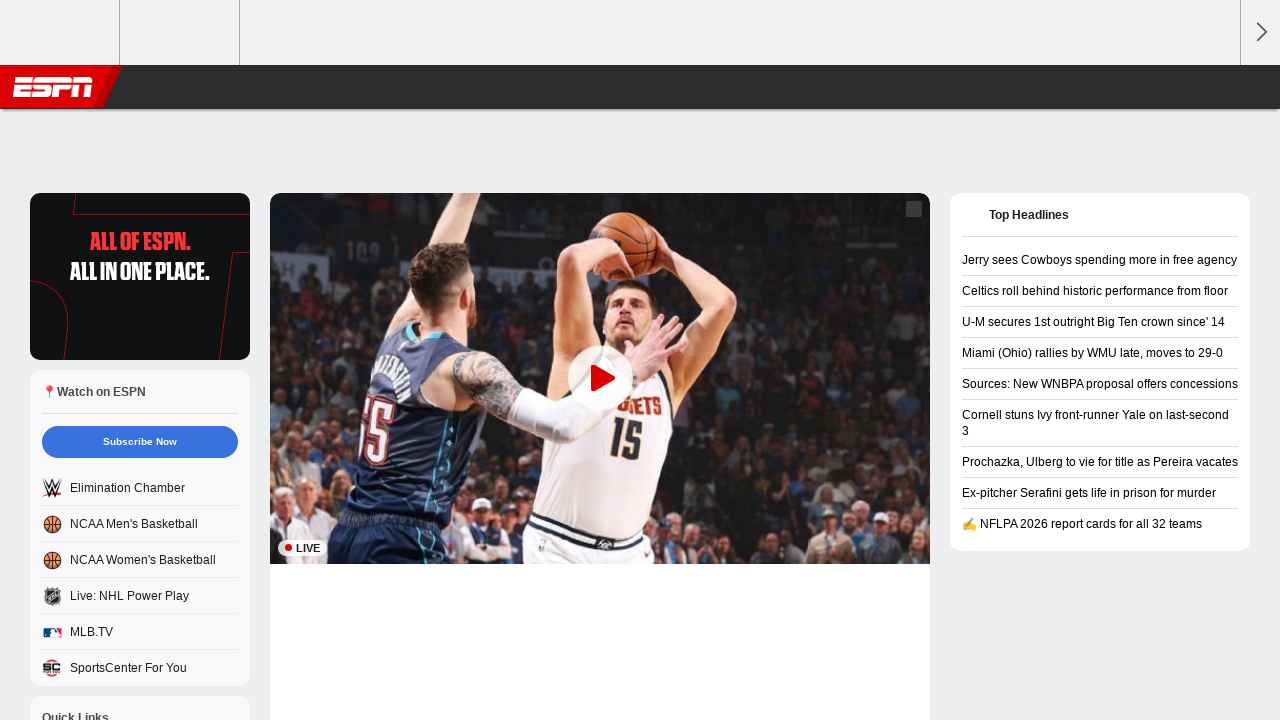

Retrieved ESPN page title
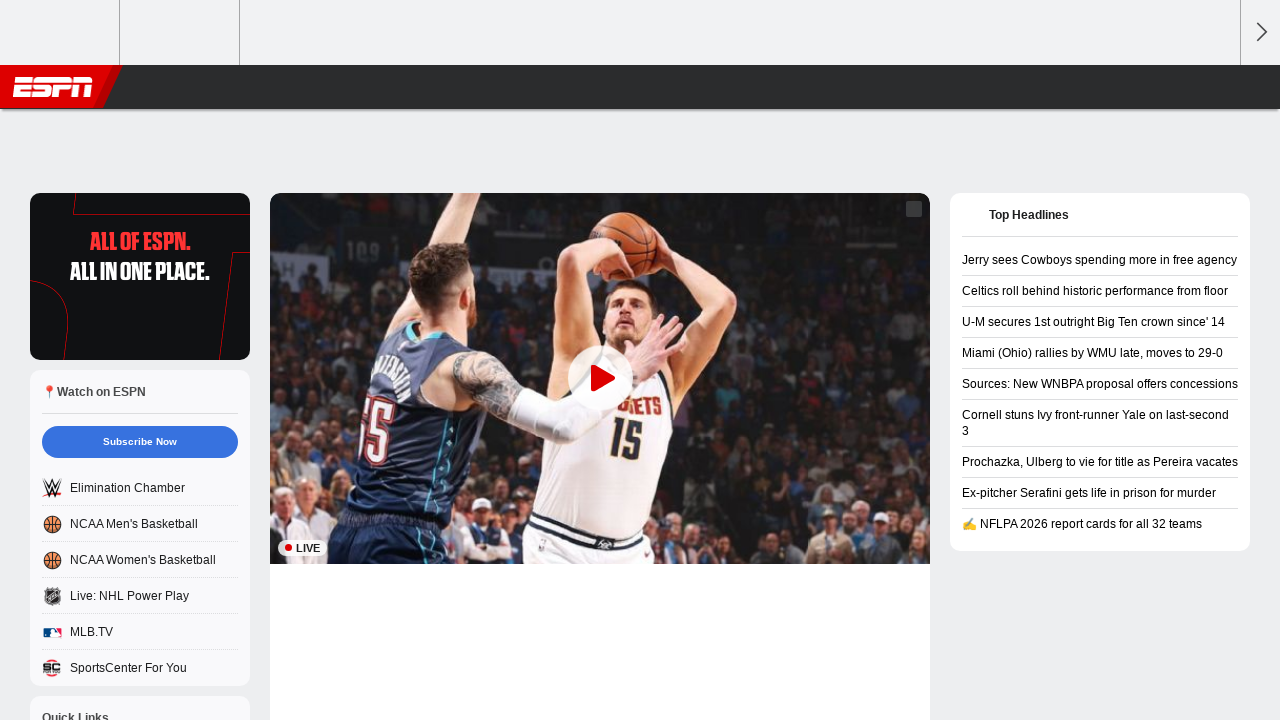

Compared page title against expected value
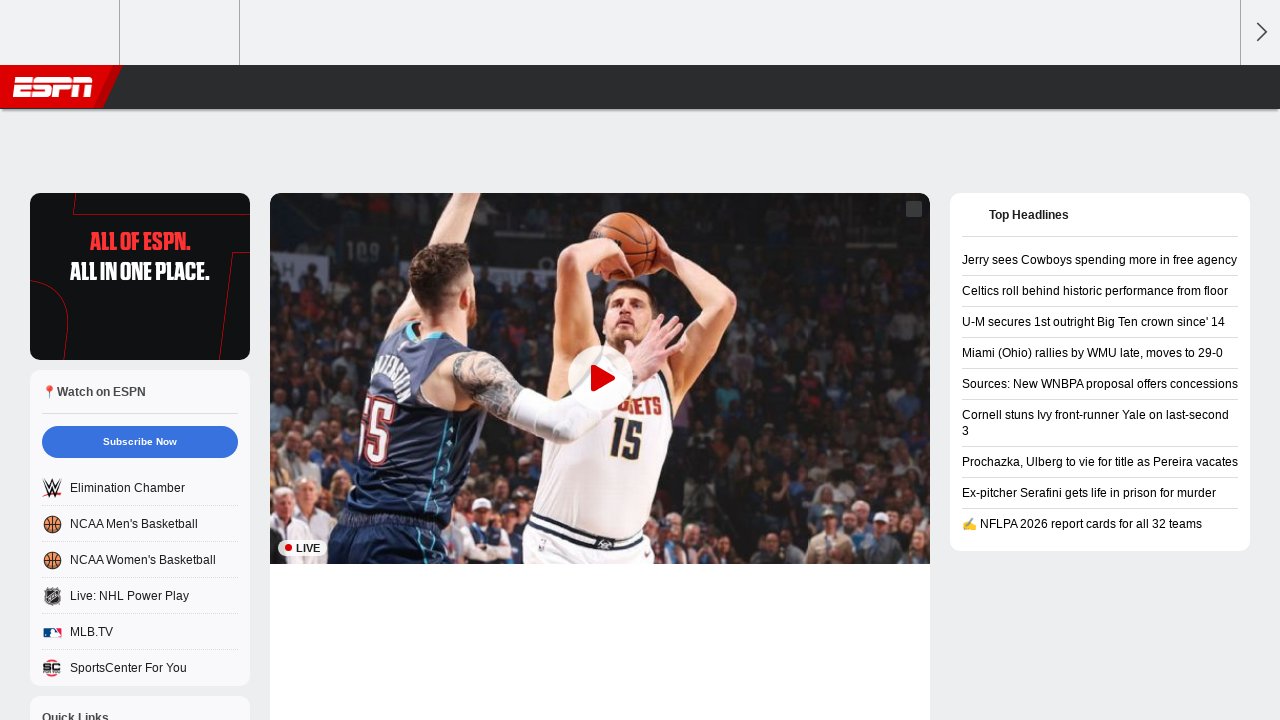

Navigated to NFL.com because title did not match expected value
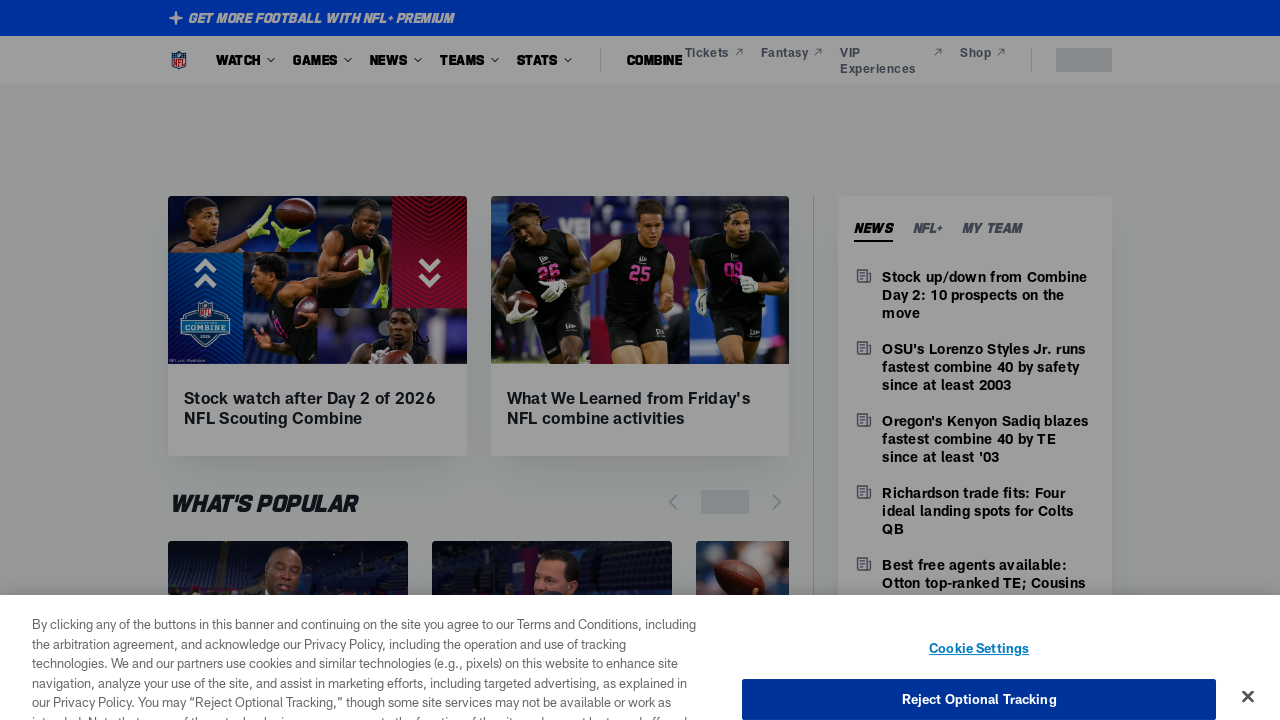

NFL.com page loaded (domcontentloaded state reached)
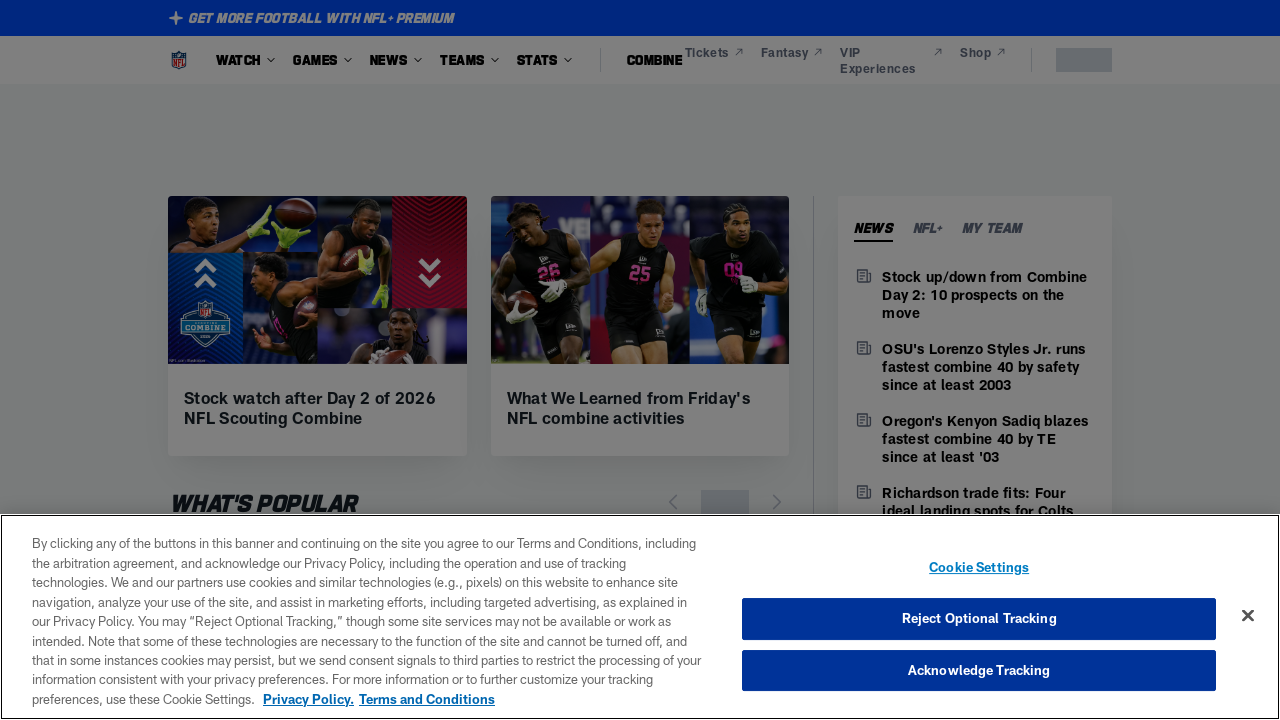

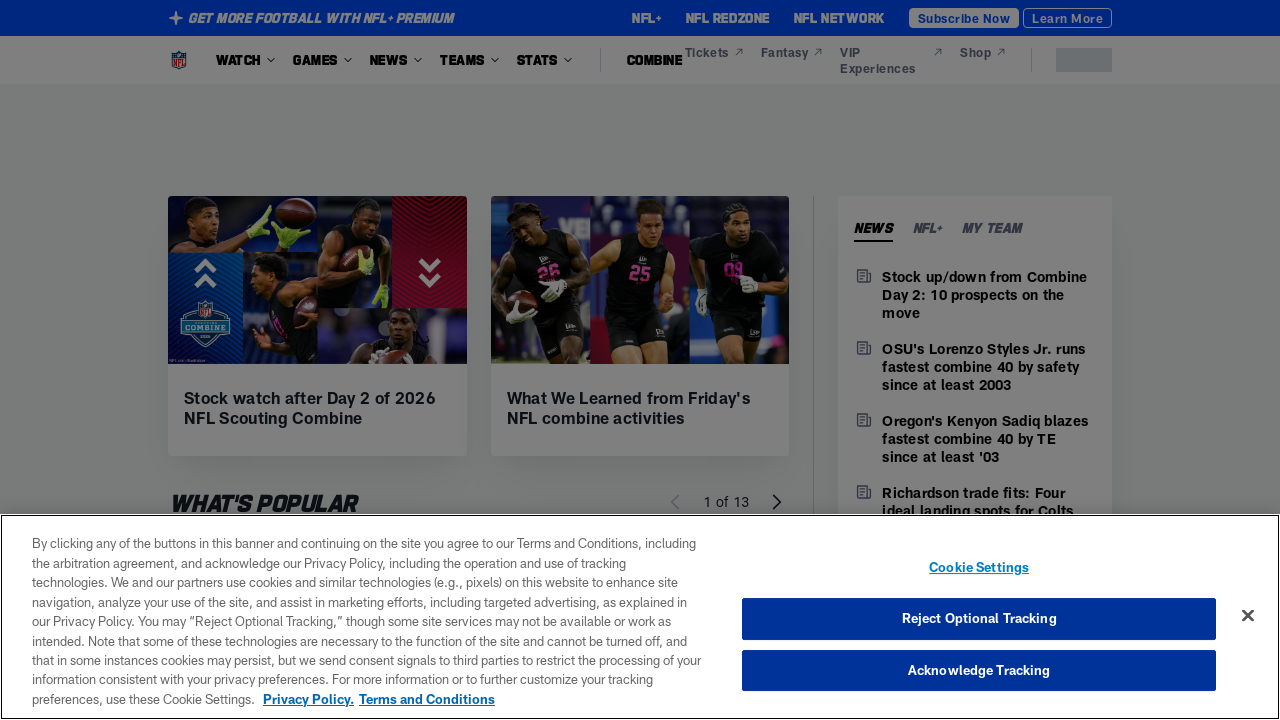